Tests the date picker widget by clearing the existing date value and entering a new date that is 10 days from the current date, then confirming the selection.

Starting URL: https://demoqa.com/date-picker

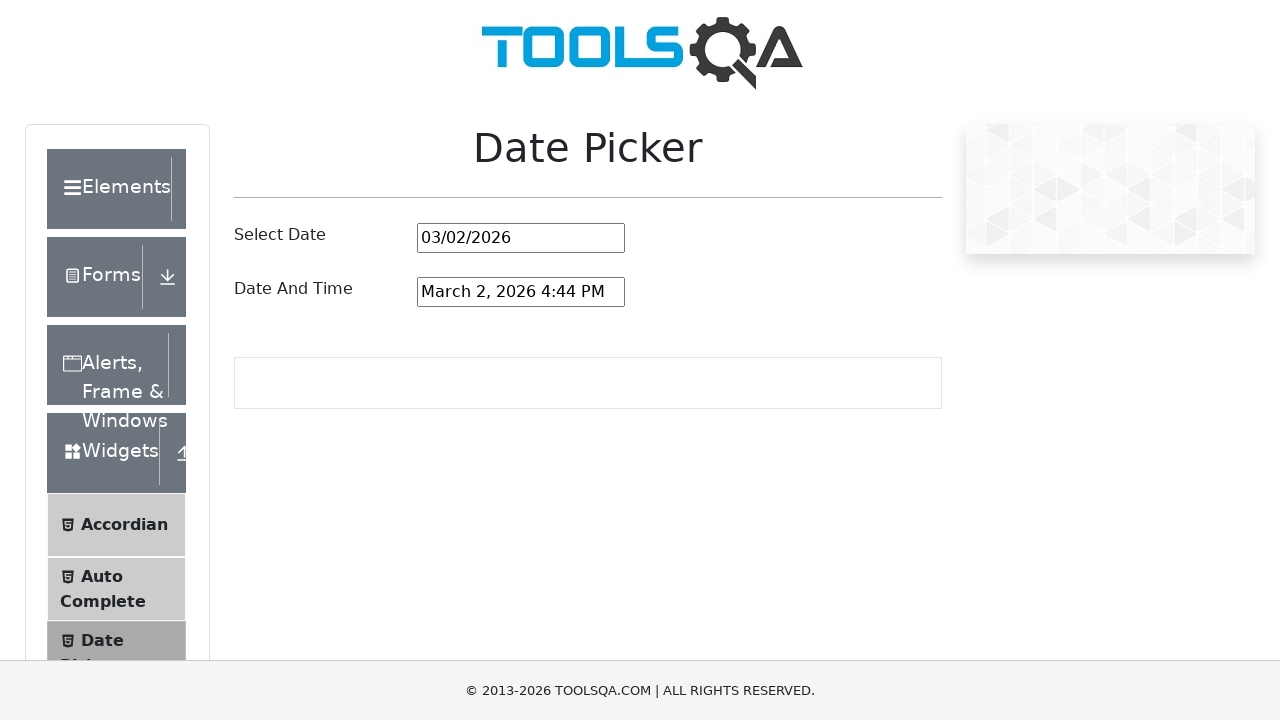

Clicked on the date picker input field at (521, 238) on #datePickerMonthYearInput
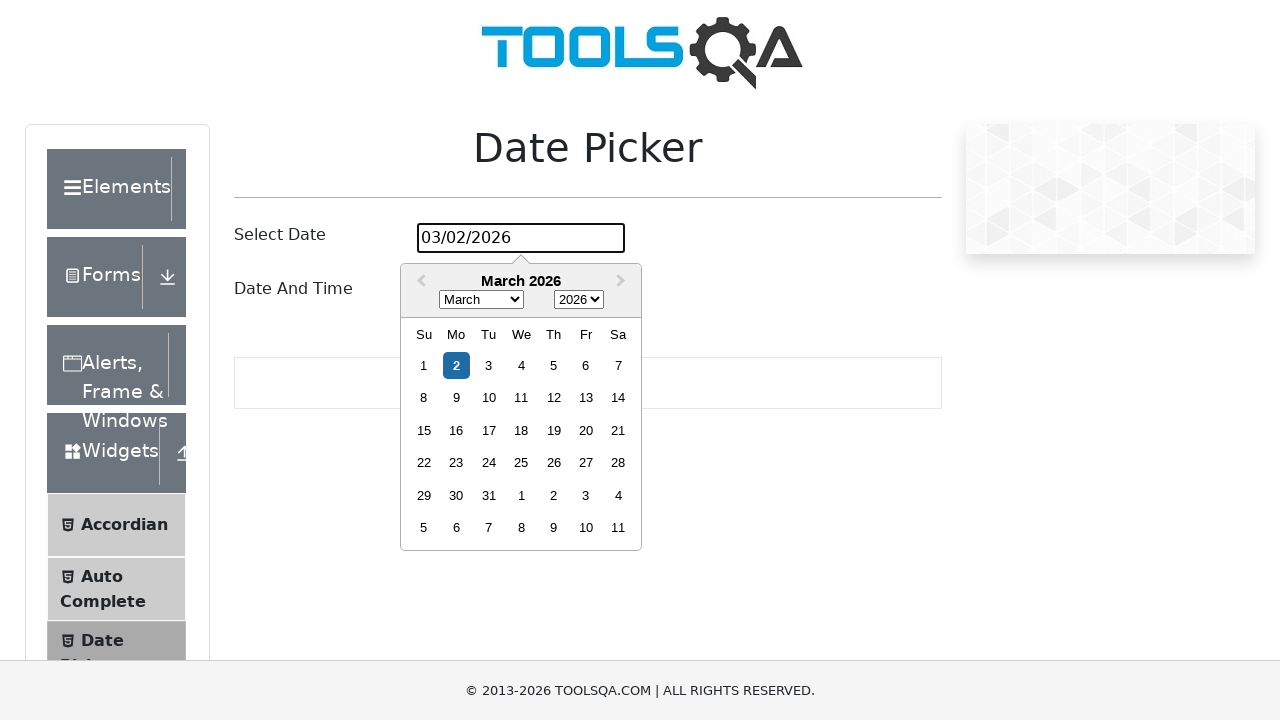

Selected all text in the date input field on #datePickerMonthYearInput
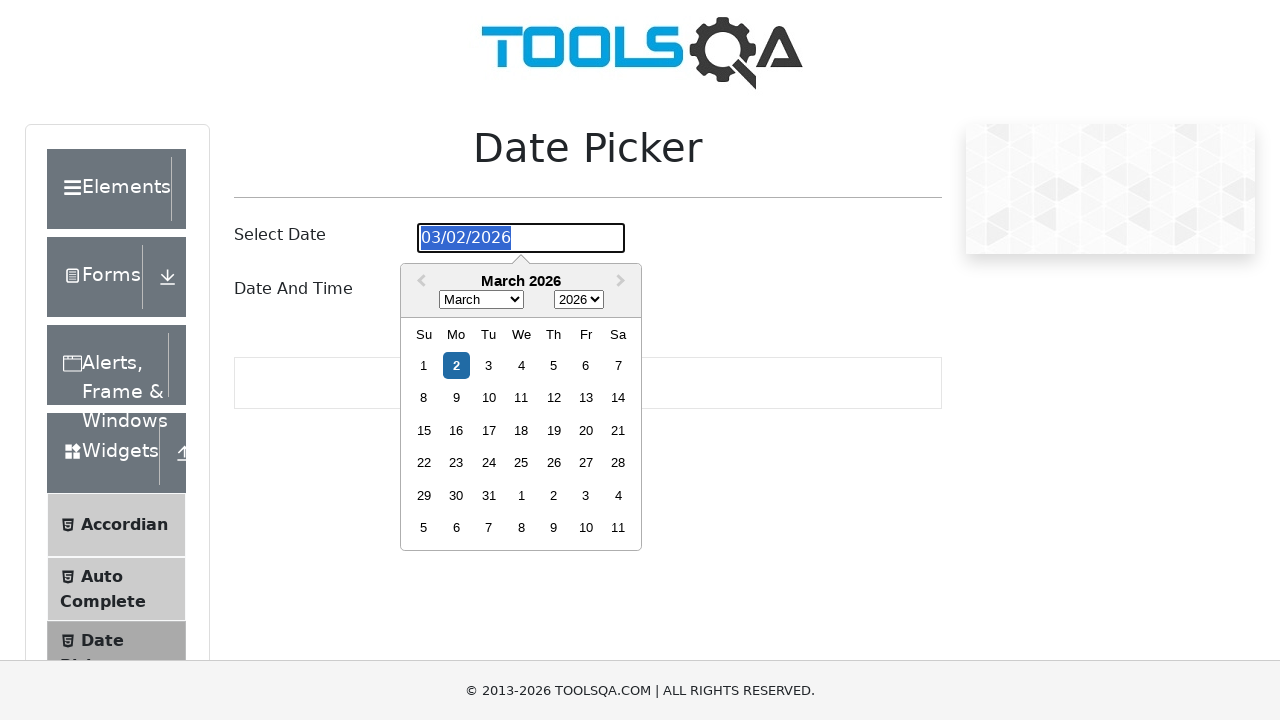

Cleared the existing date value on #datePickerMonthYearInput
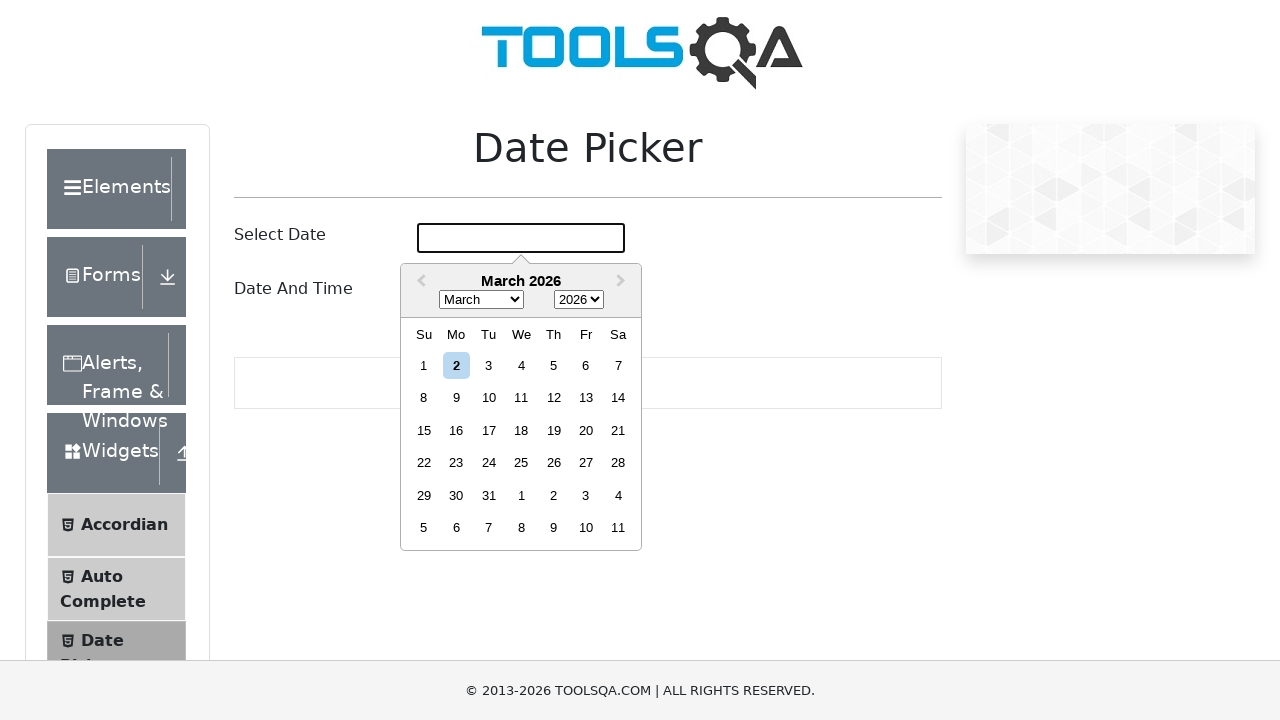

Entered new date: 03/12/2026 (10 days from today) on #datePickerMonthYearInput
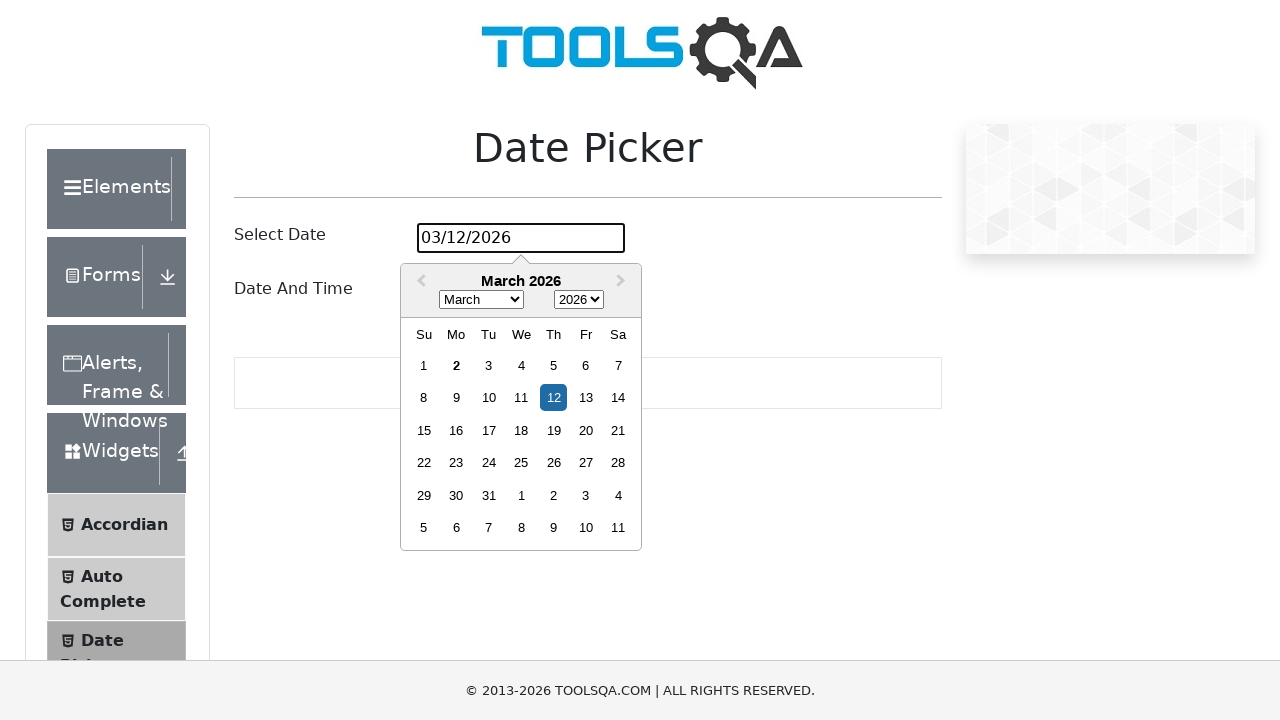

Pressed Enter to confirm the date selection on #datePickerMonthYearInput
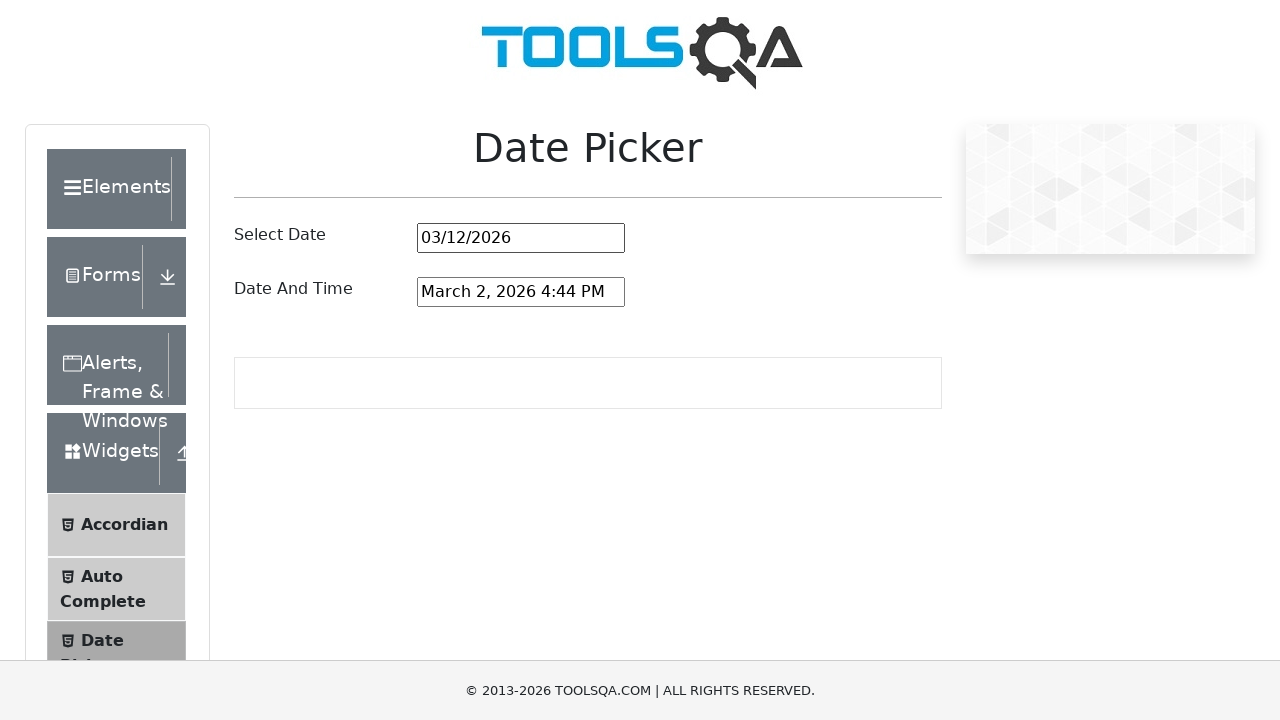

Waited for date picker to apply the new date
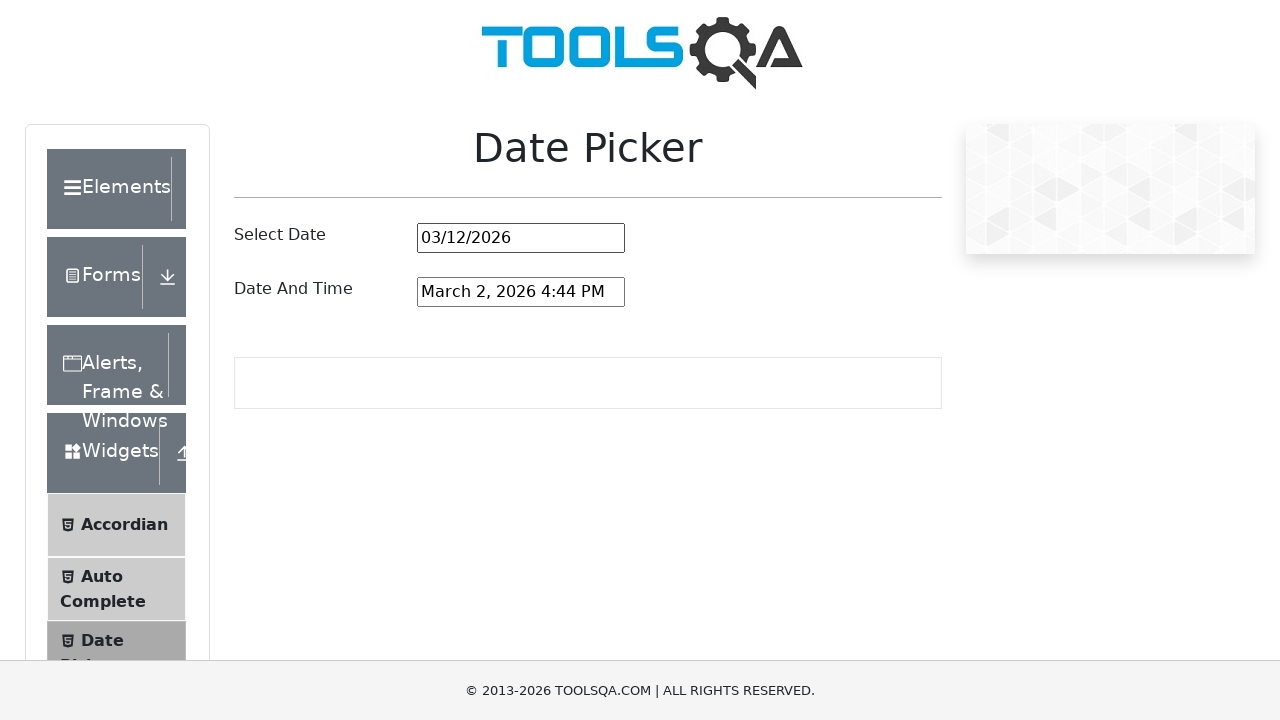

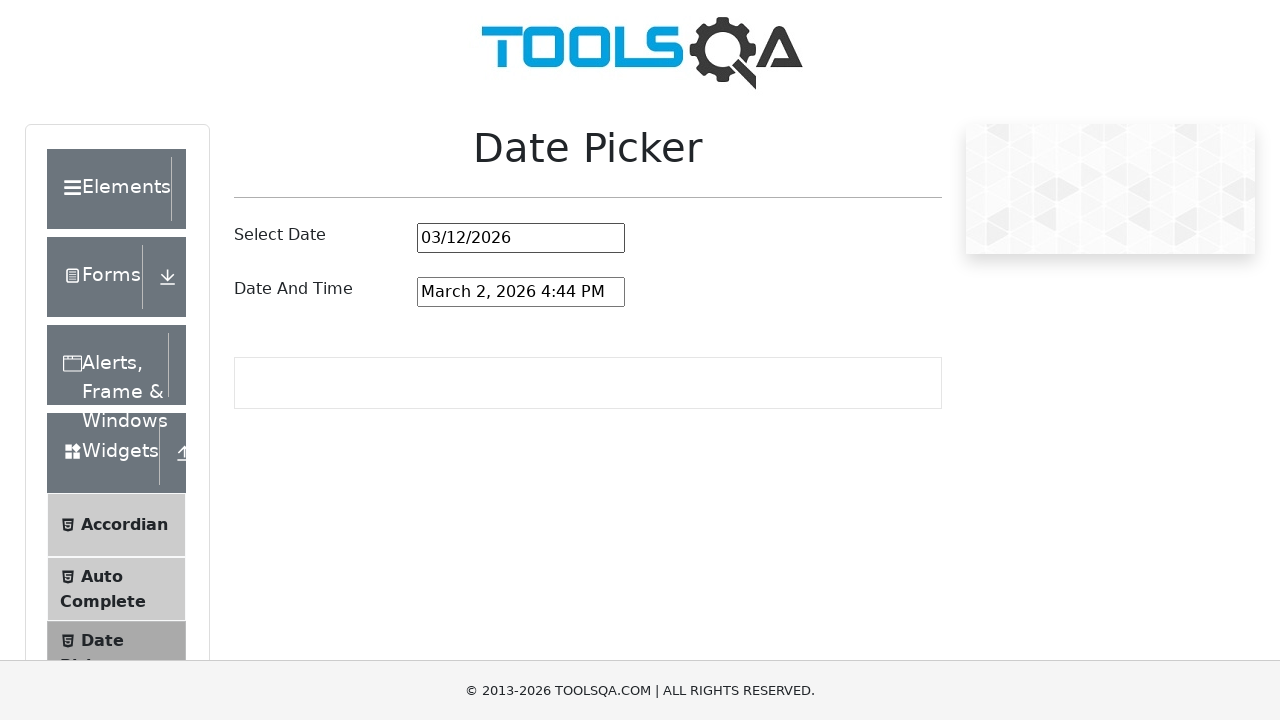